Tests navigation to the Portfolio section by clicking the Portfolio link on the Trank Technologies website

Starting URL: https://www.tranktechnologies.com/

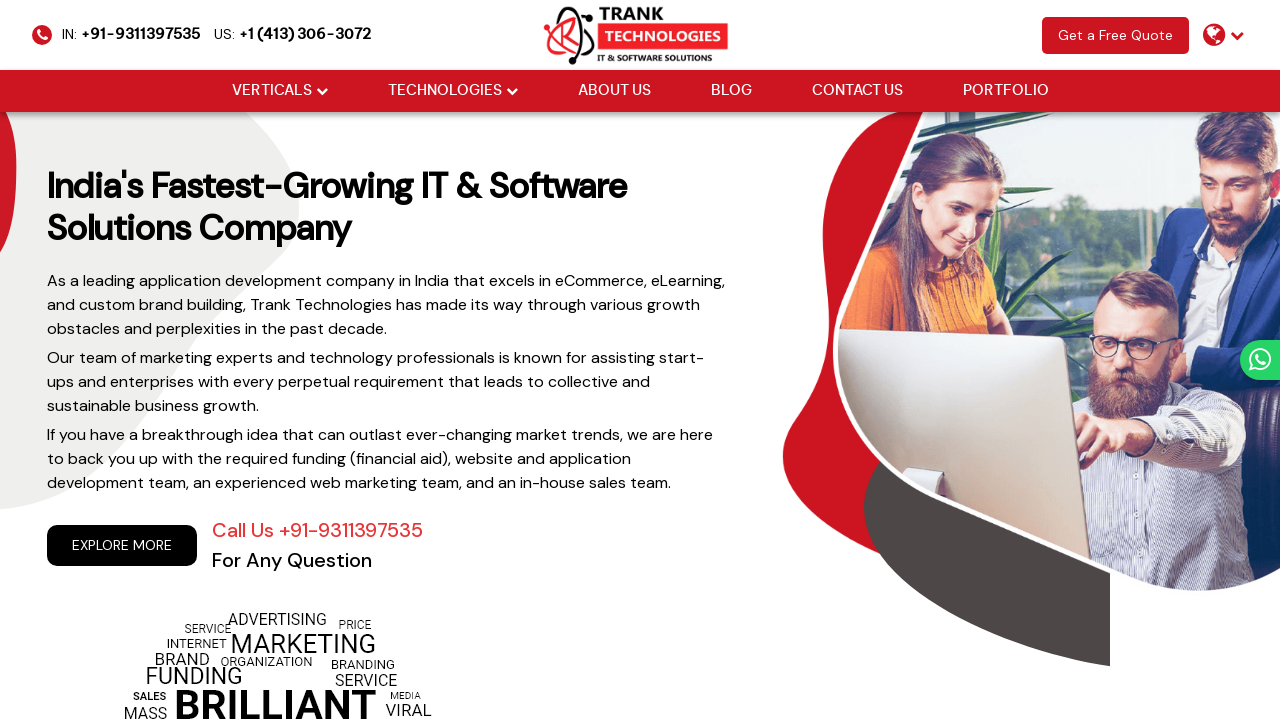

Navigated to Trank Technologies homepage
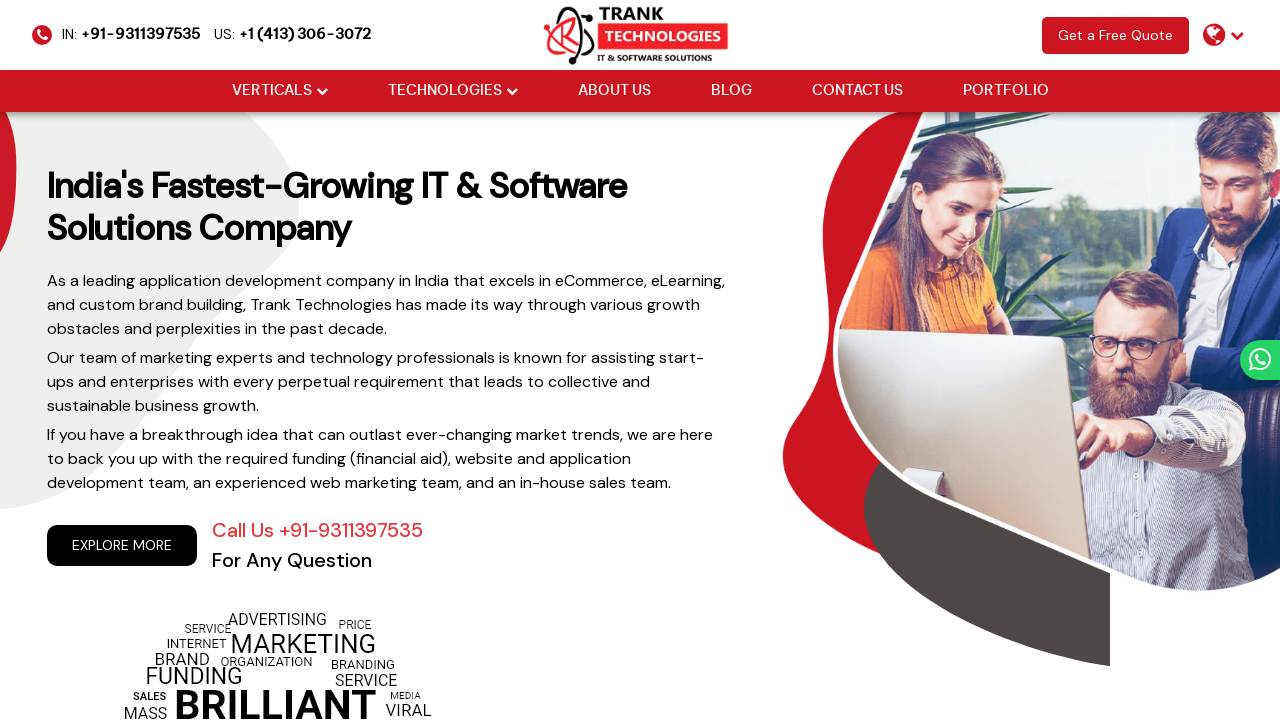

Clicked Portfolio link in navigation at (1006, 91) on xpath=//a[normalize-space()='Portfolio']
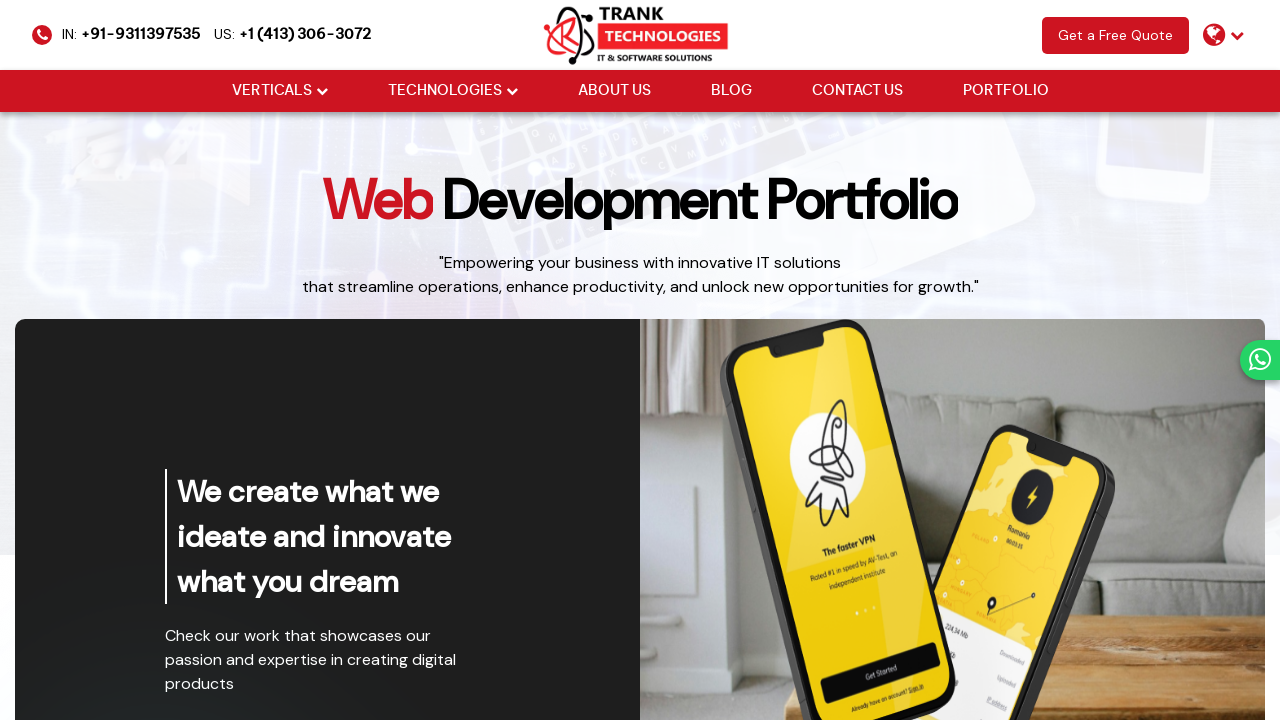

Portfolio page loaded successfully
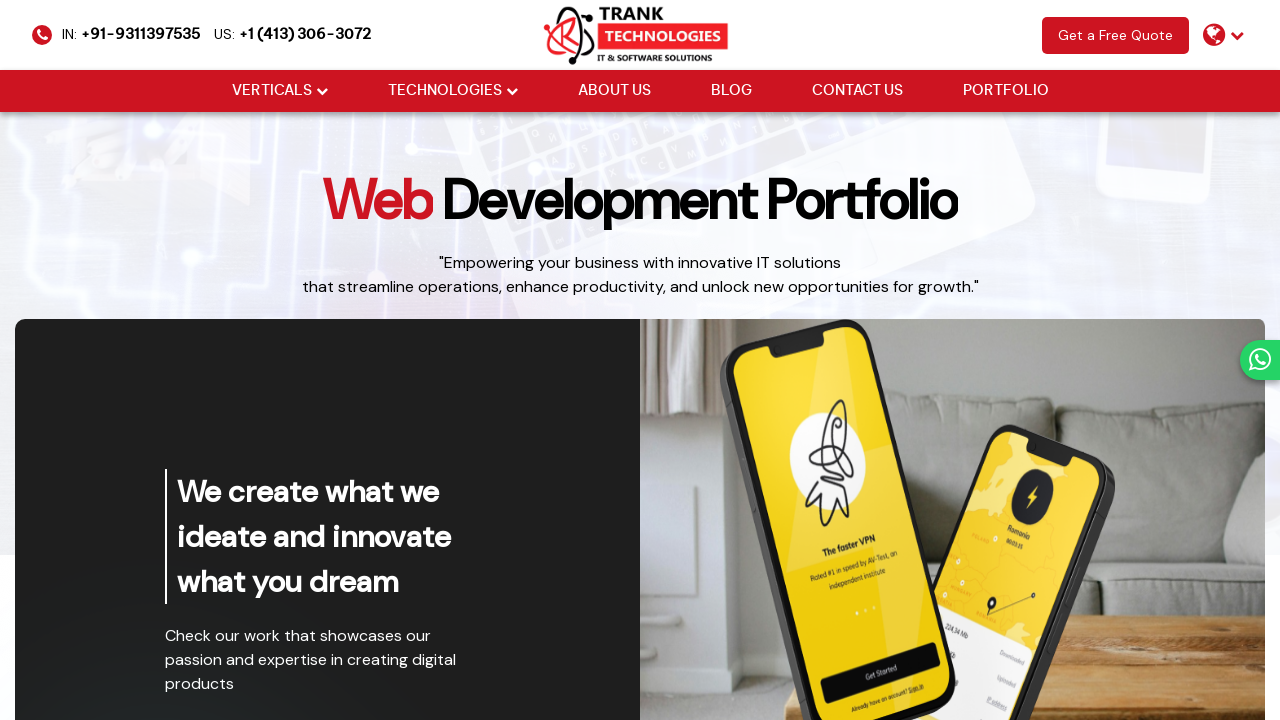

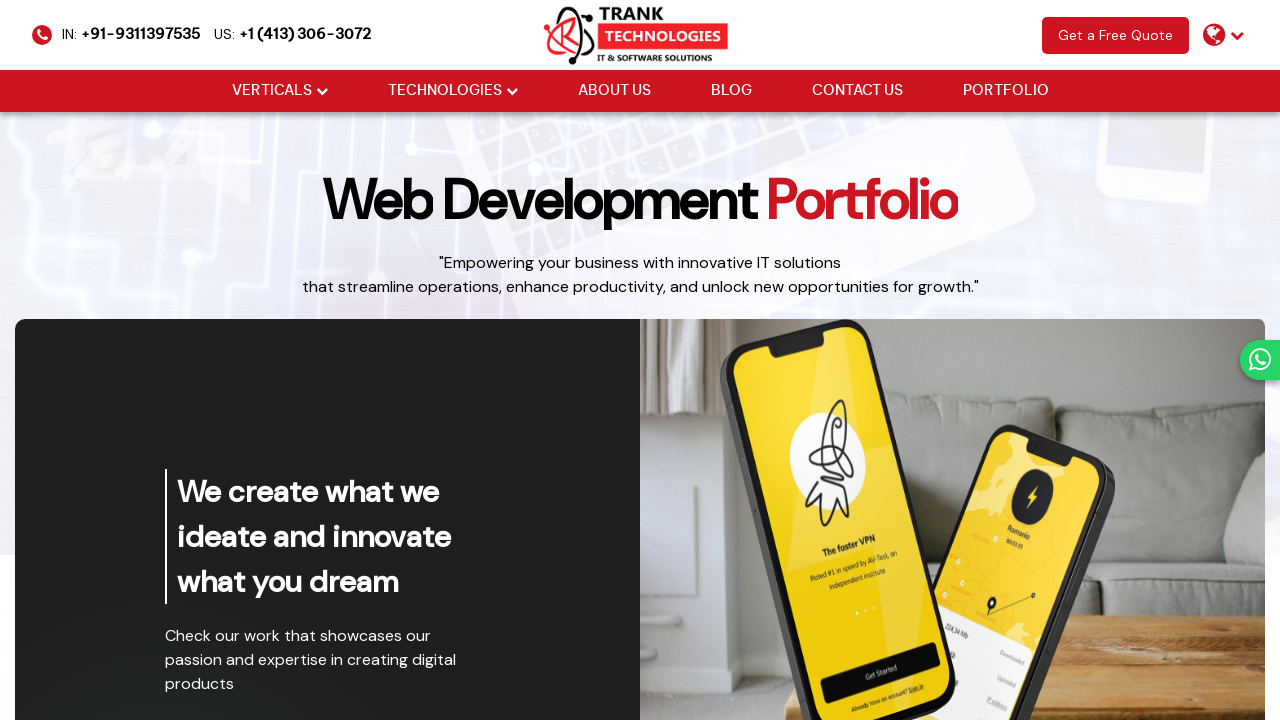